Tests single select dropdown functionality by selecting a fruit option by index

Starting URL: https://letcode.in/dropdowns

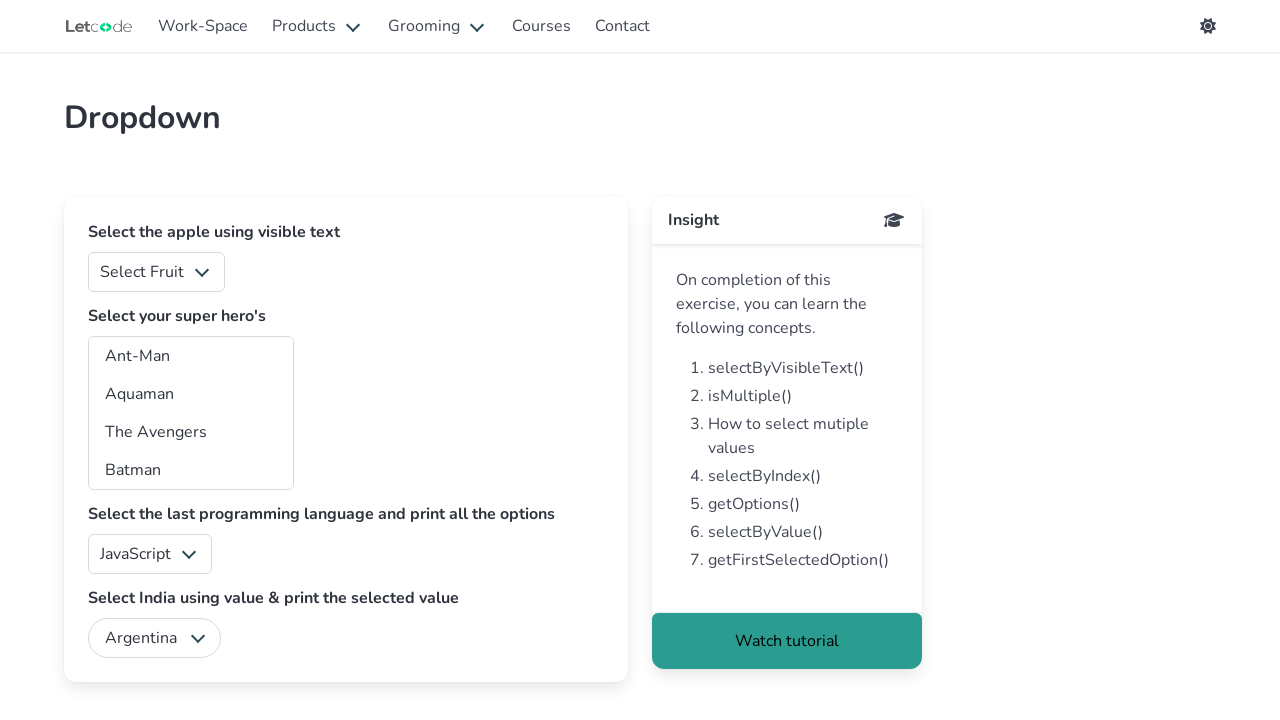

Selected Apple (index 1) from fruit dropdown on #fruits
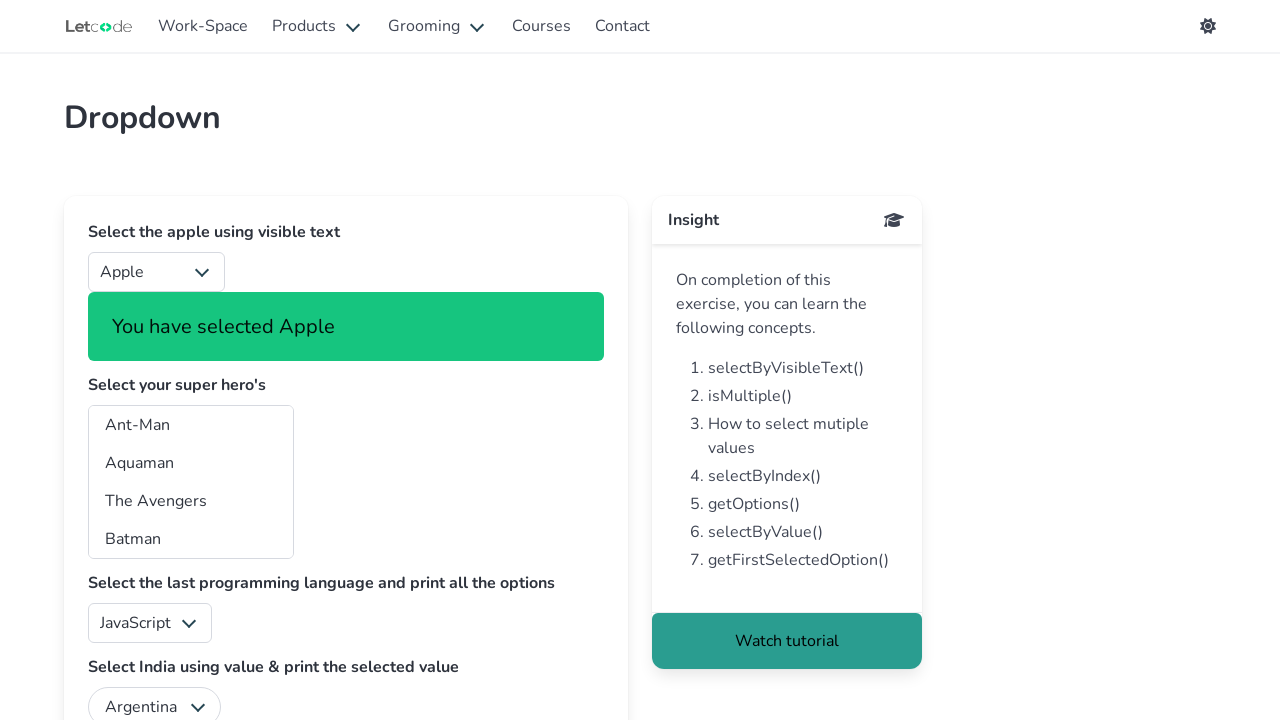

Selection message displayed
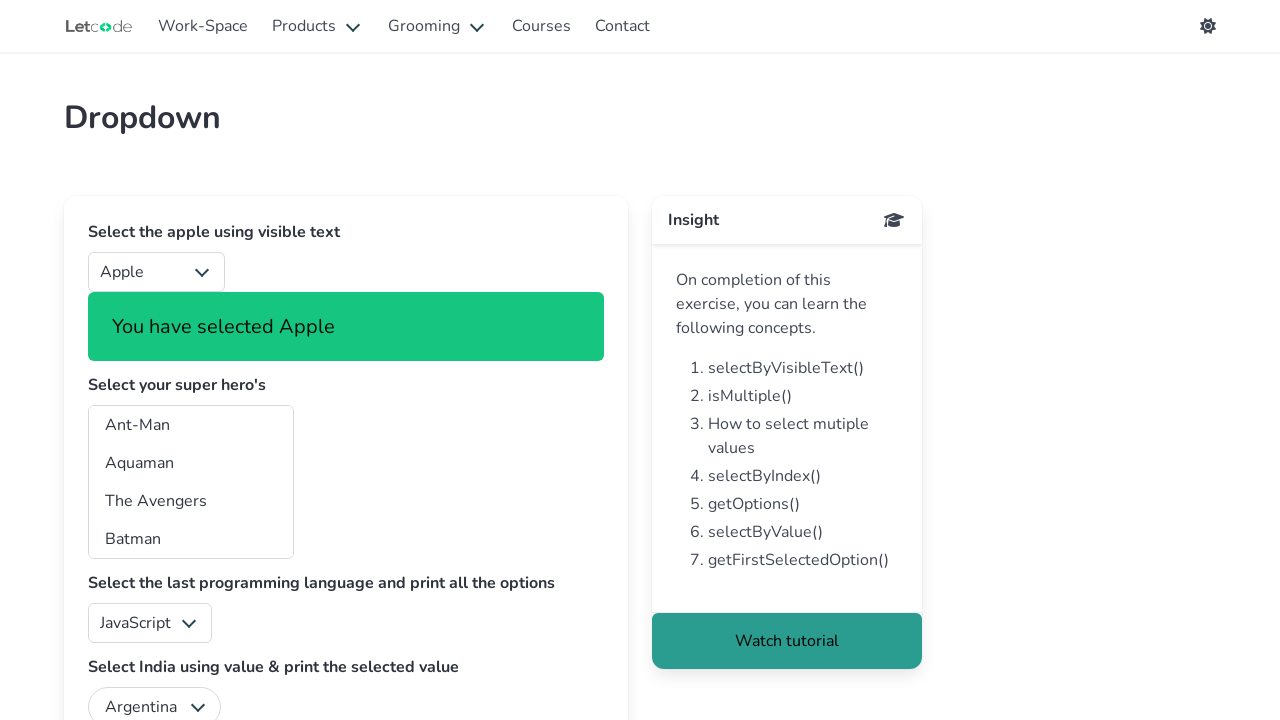

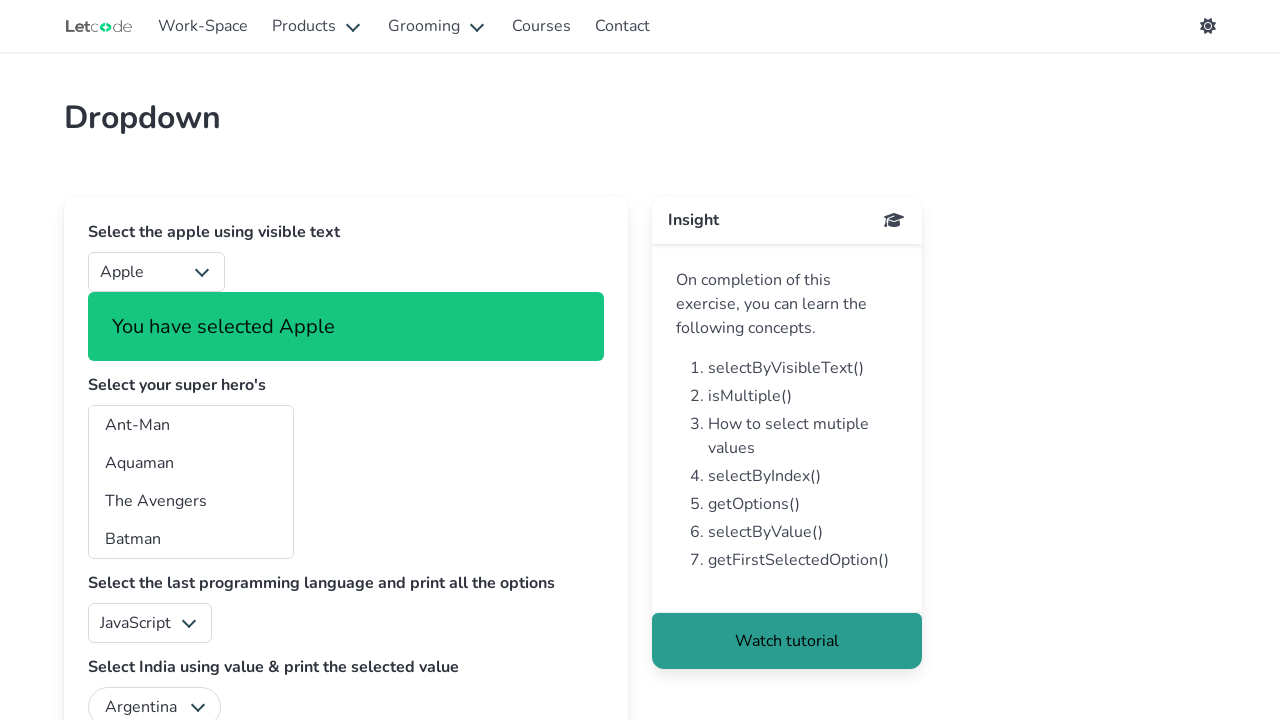